Navigates to a vegetable shopping practice site, searches through products to find specific items (Brocolli and Cucumber), and adds them to the cart.

Starting URL: https://rahulshettyacademy.com/seleniumPractise/

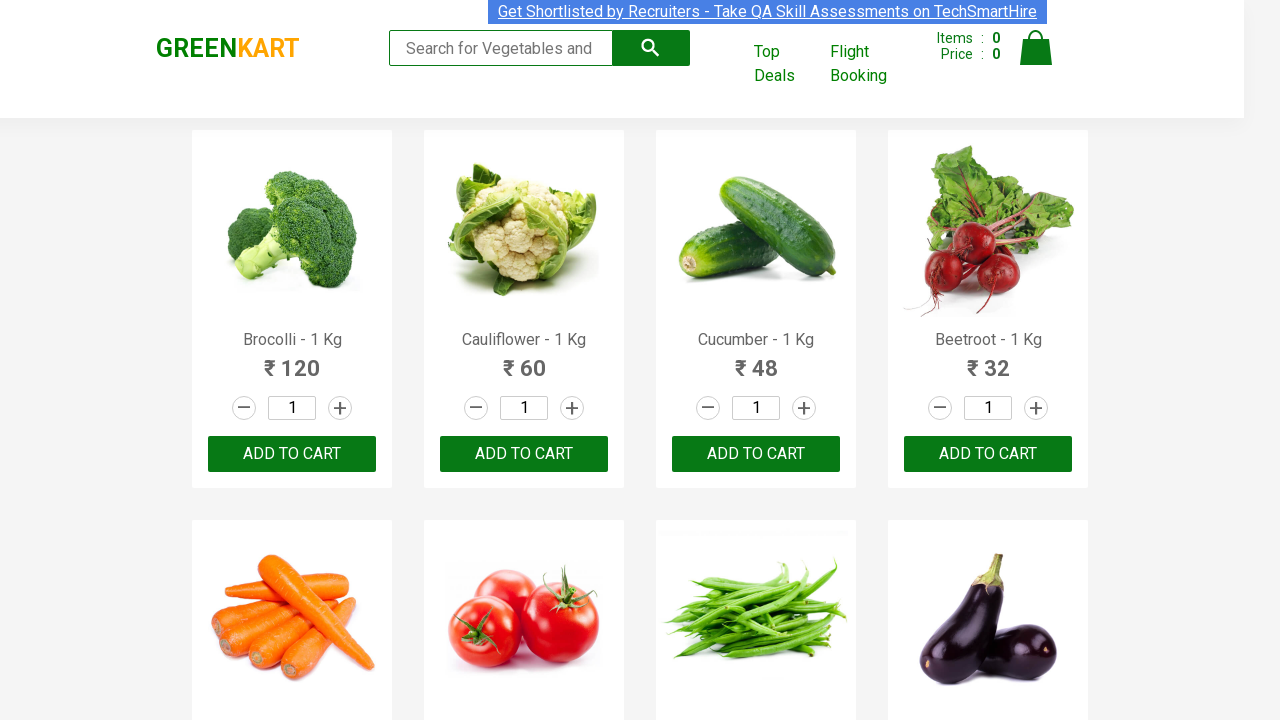

Navigated to vegetable shopping practice site
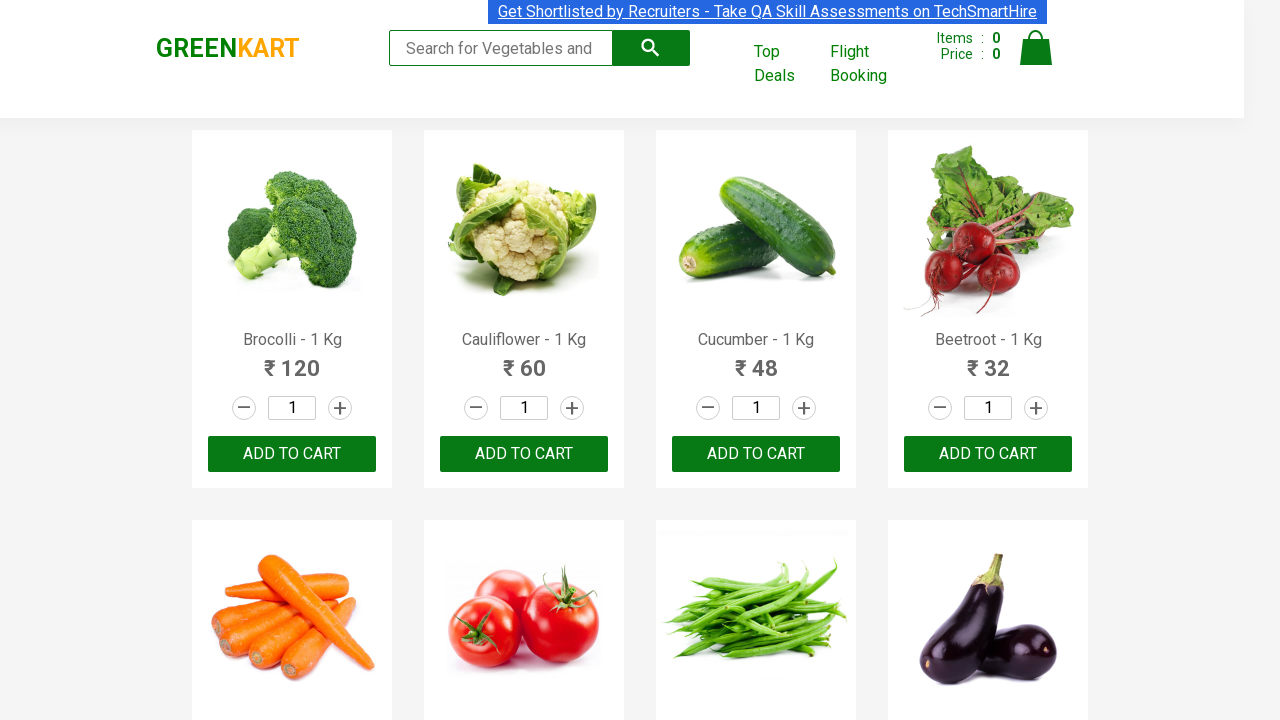

Products loaded on page
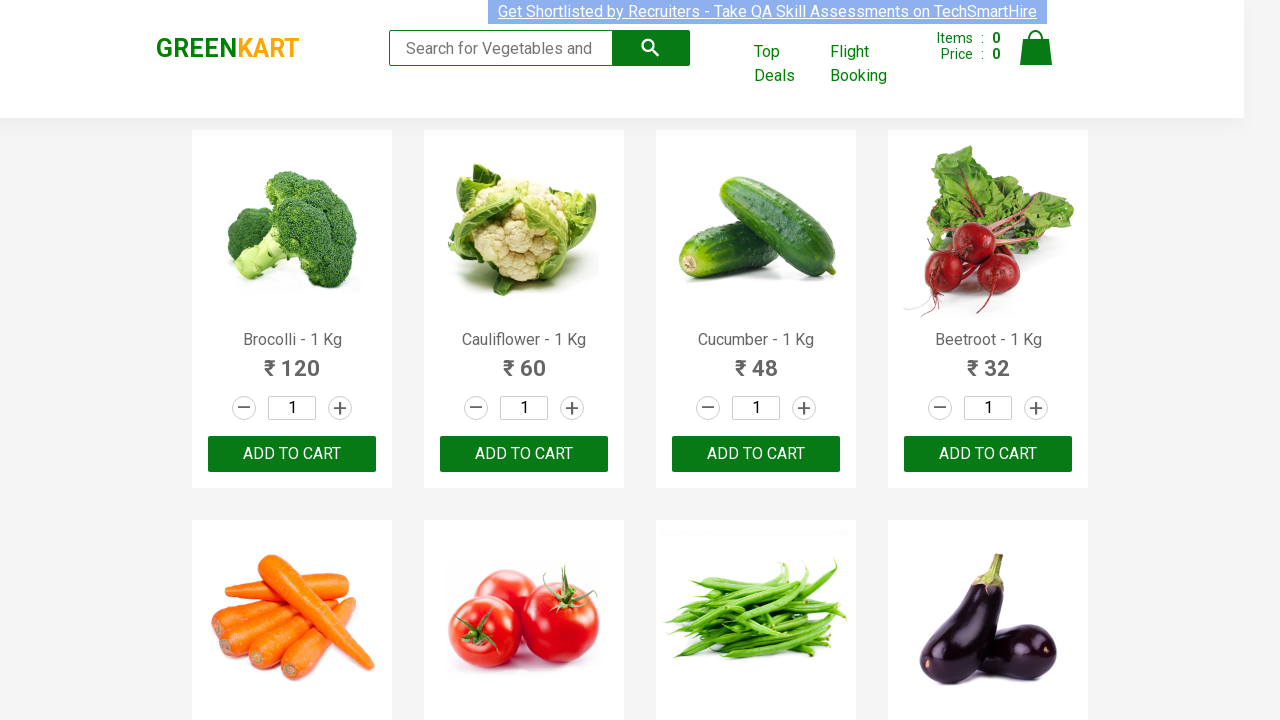

Retrieved all product elements from the page
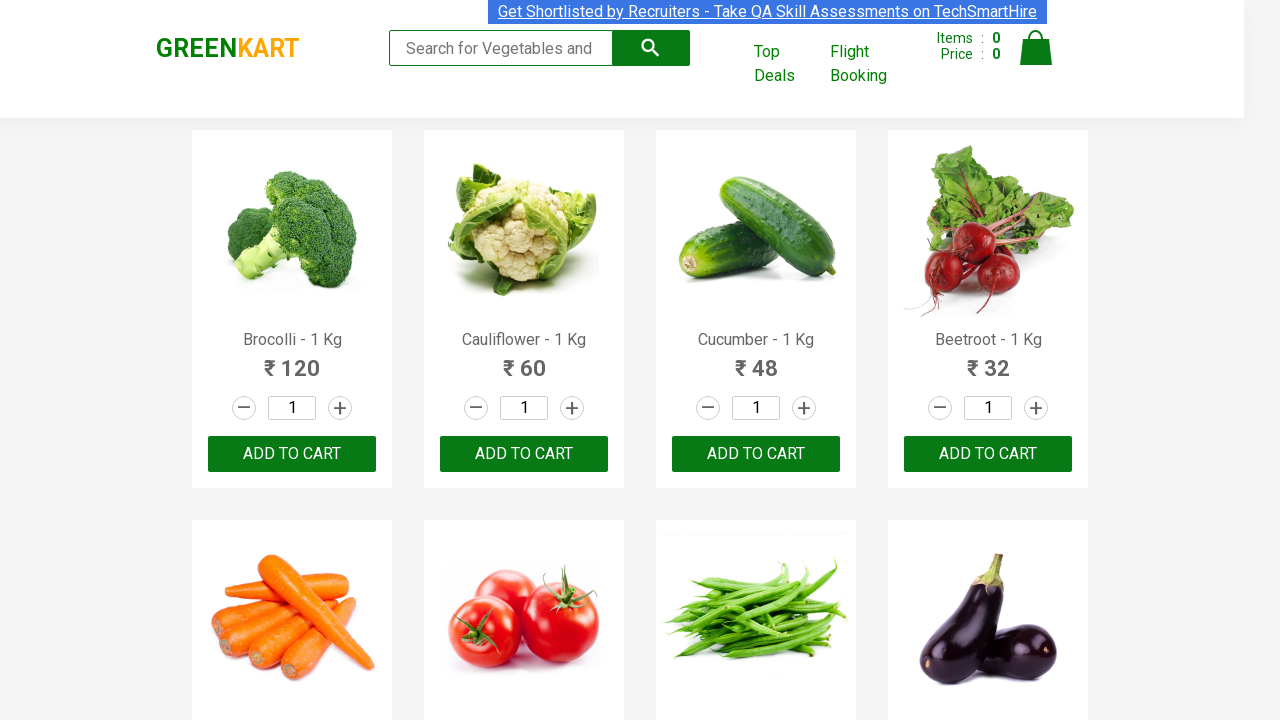

Added 'Brocolli' to cart at (292, 454) on //h4[contains(text(),'Brocolli')]/following-sibling::div[@class='product-action'
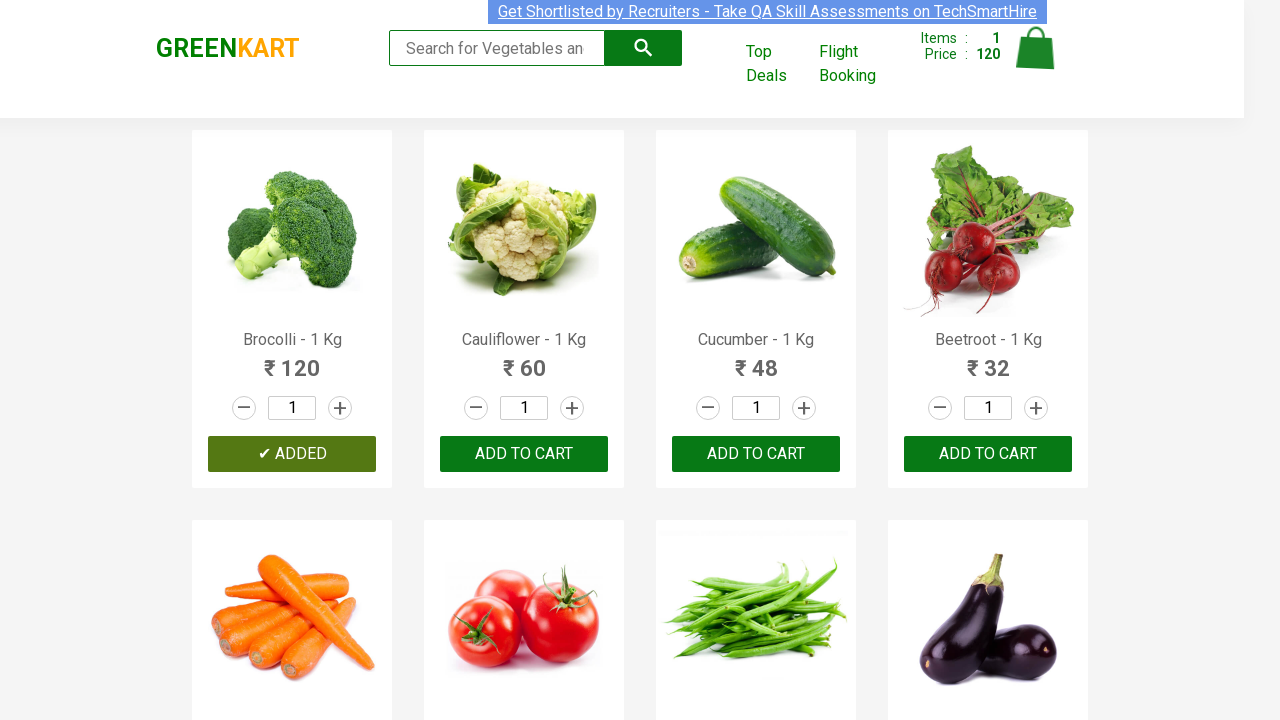

Added 'Cucumber' to cart at (756, 454) on //h4[contains(text(),'Cucumber')]/following-sibling::div[@class='product-action'
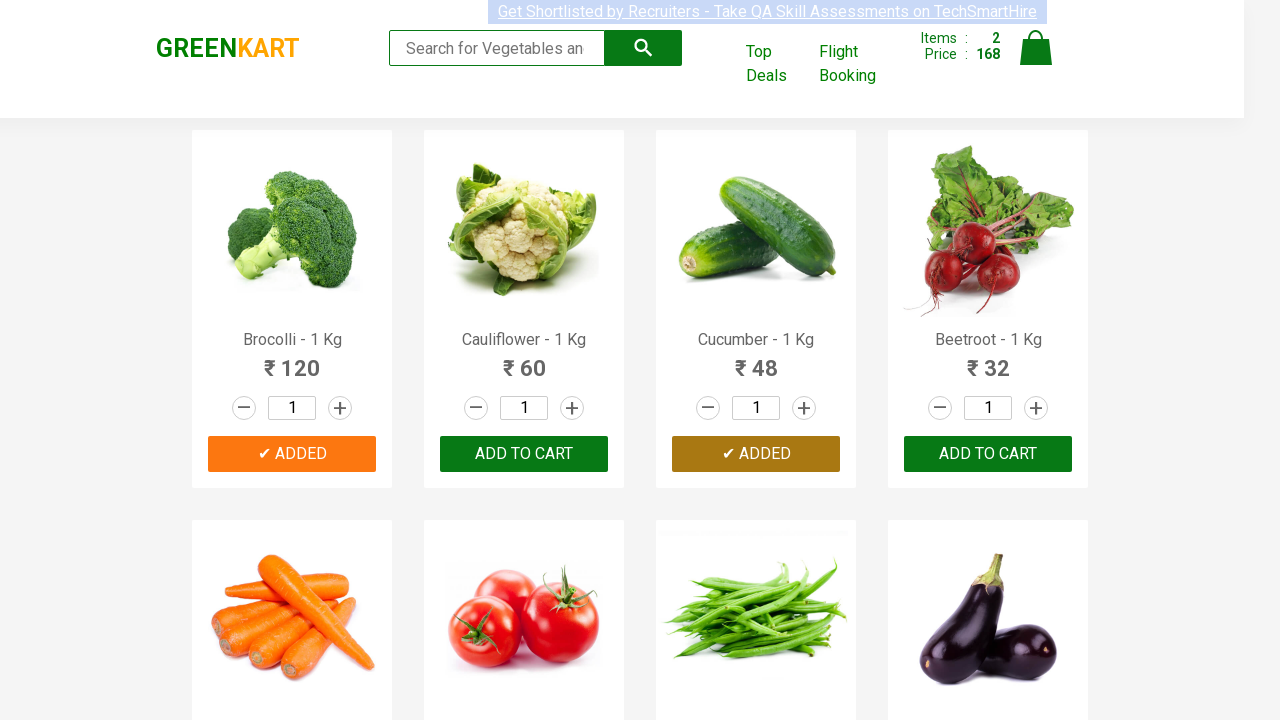

Waited for cart to update
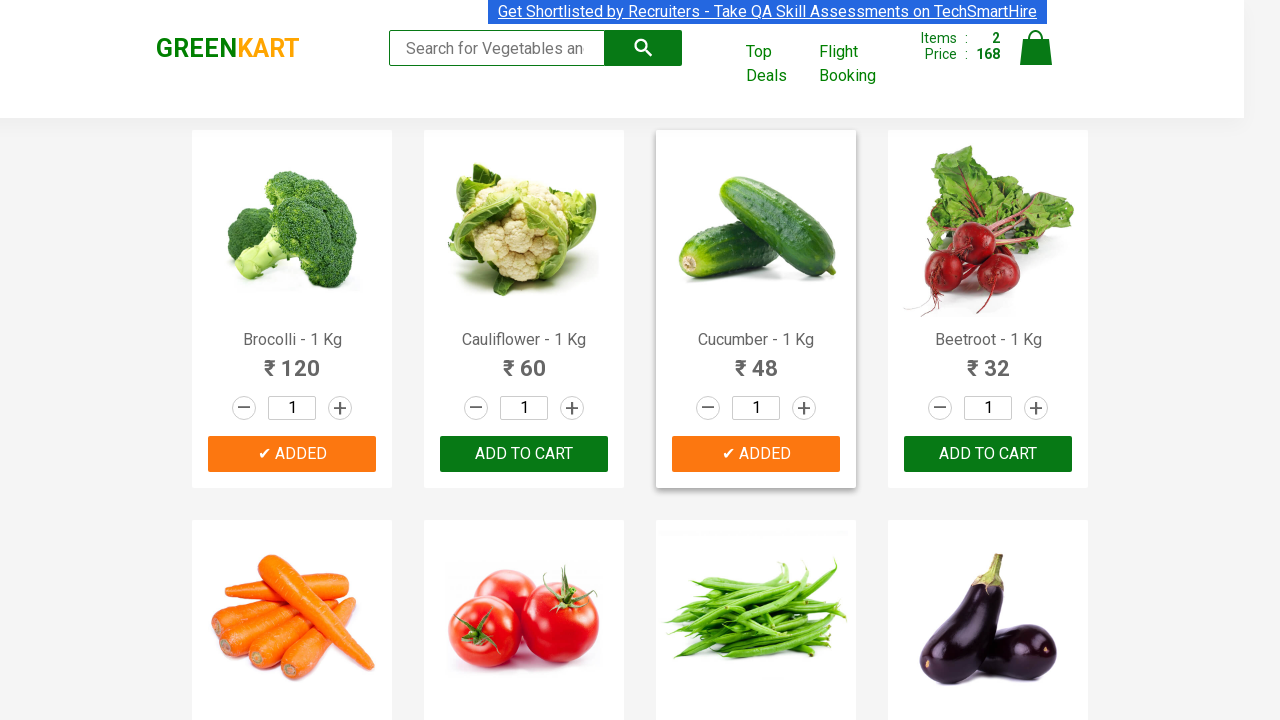

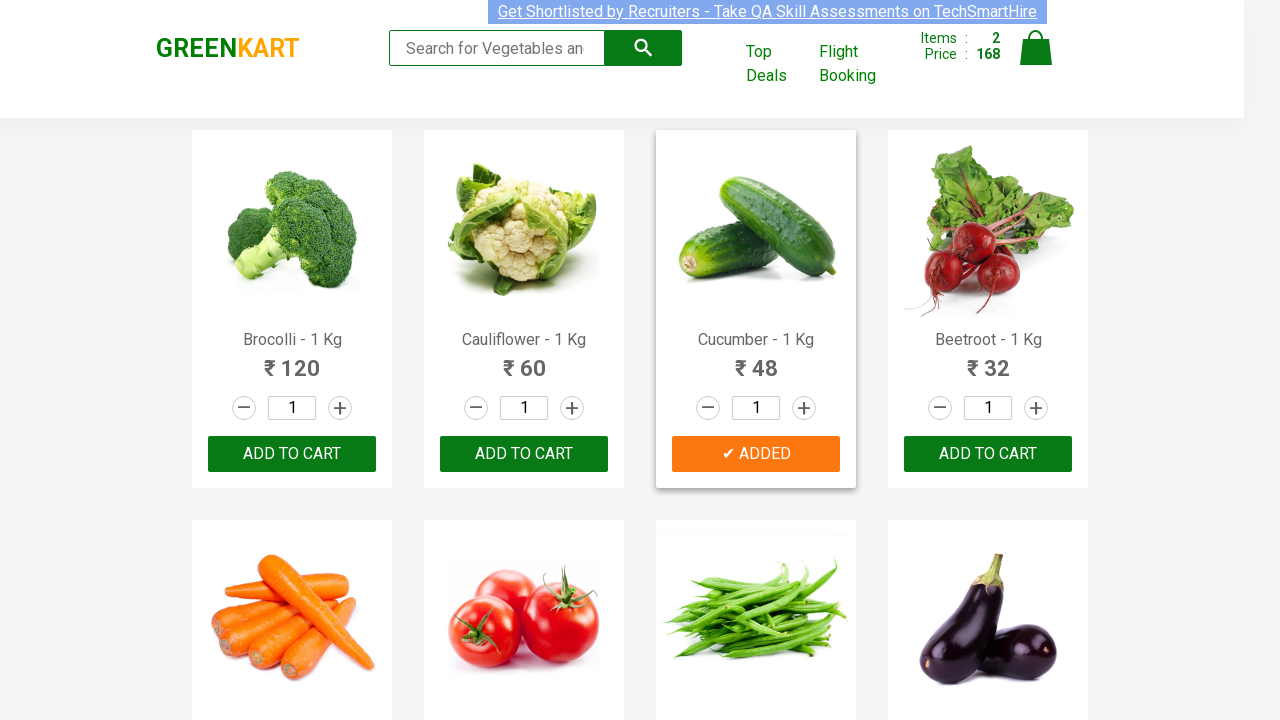